Opens GitHub homepage and verifies that the current URL starts with the expected GitHub domain

Starting URL: https://github.com

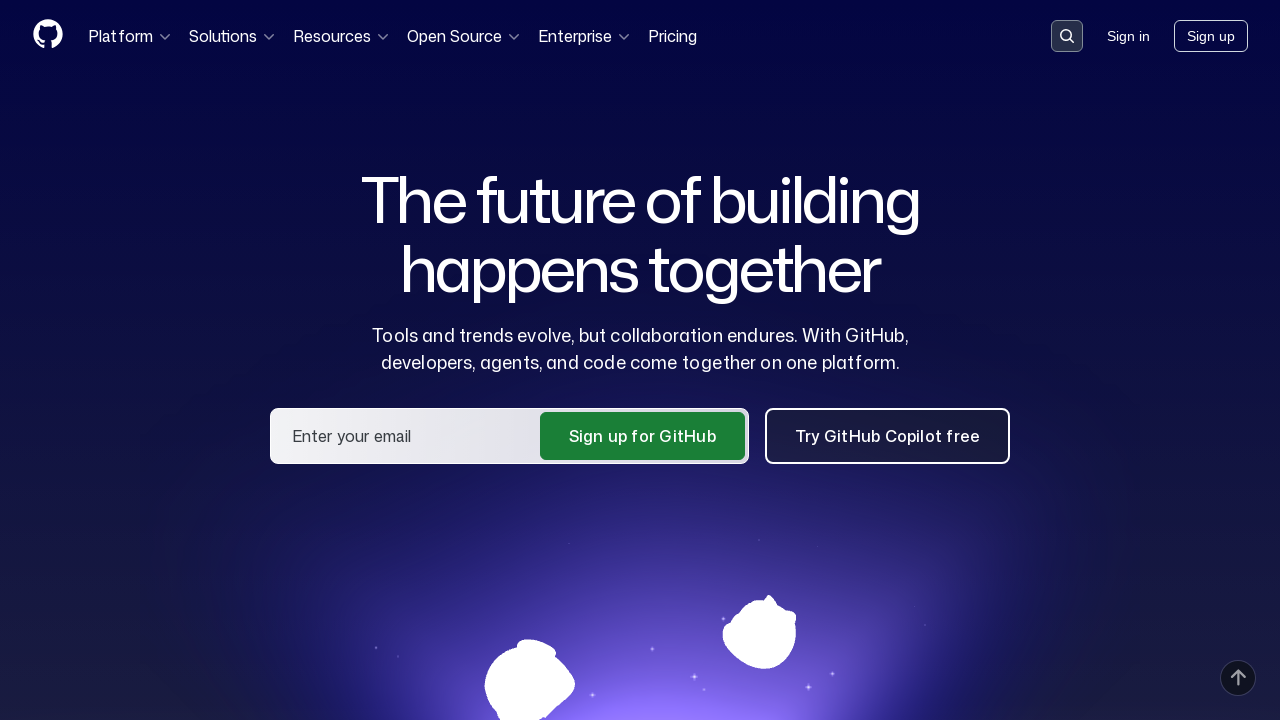

Navigated to GitHub homepage at https://github.com
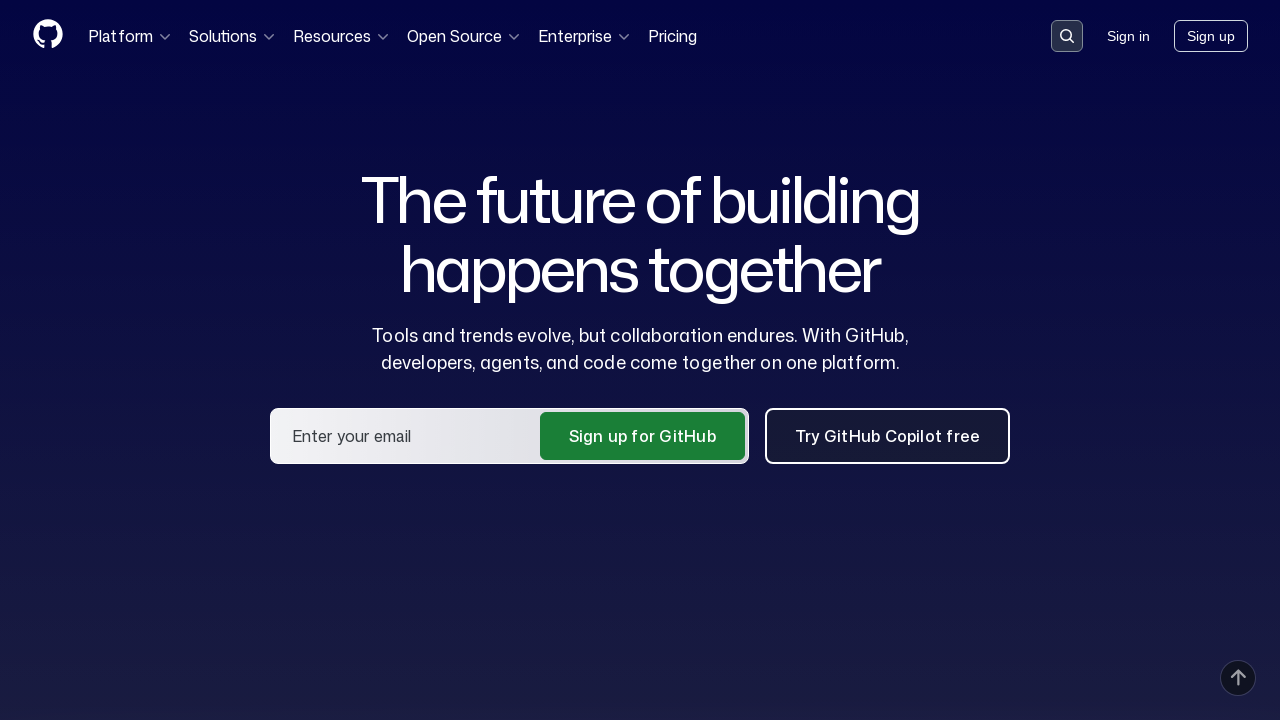

Verified that current URL starts with https://github.com
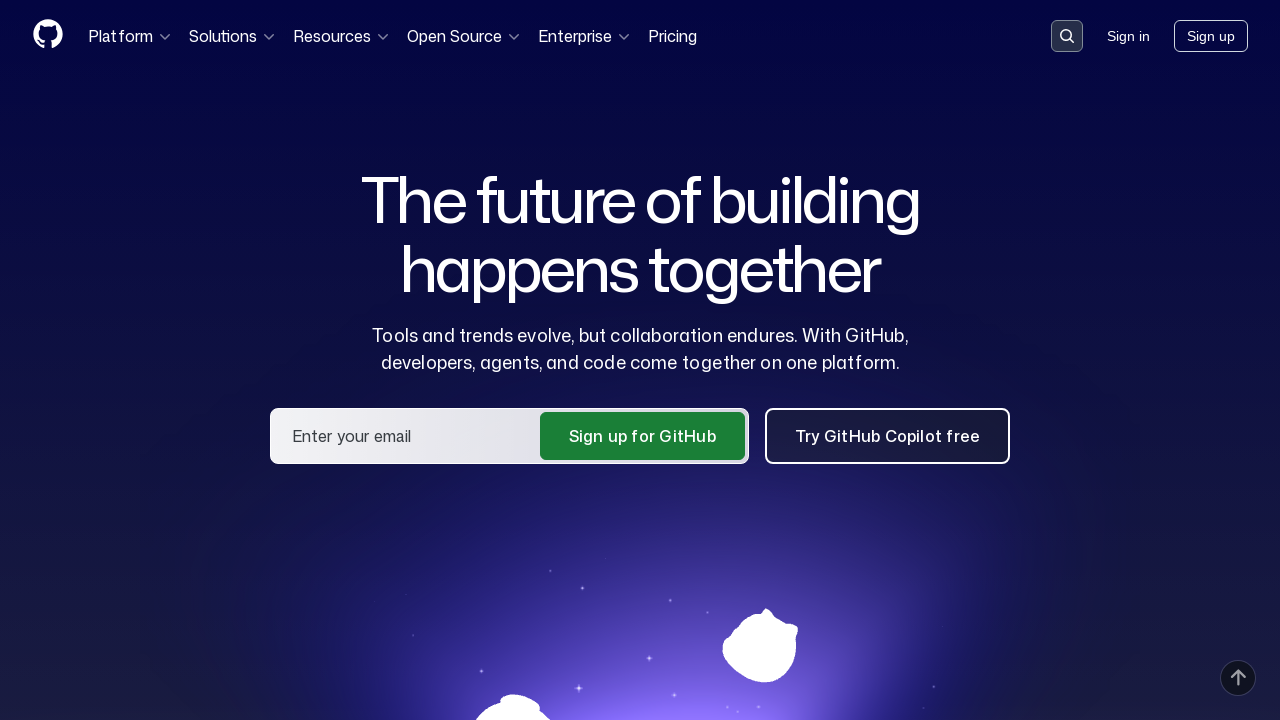

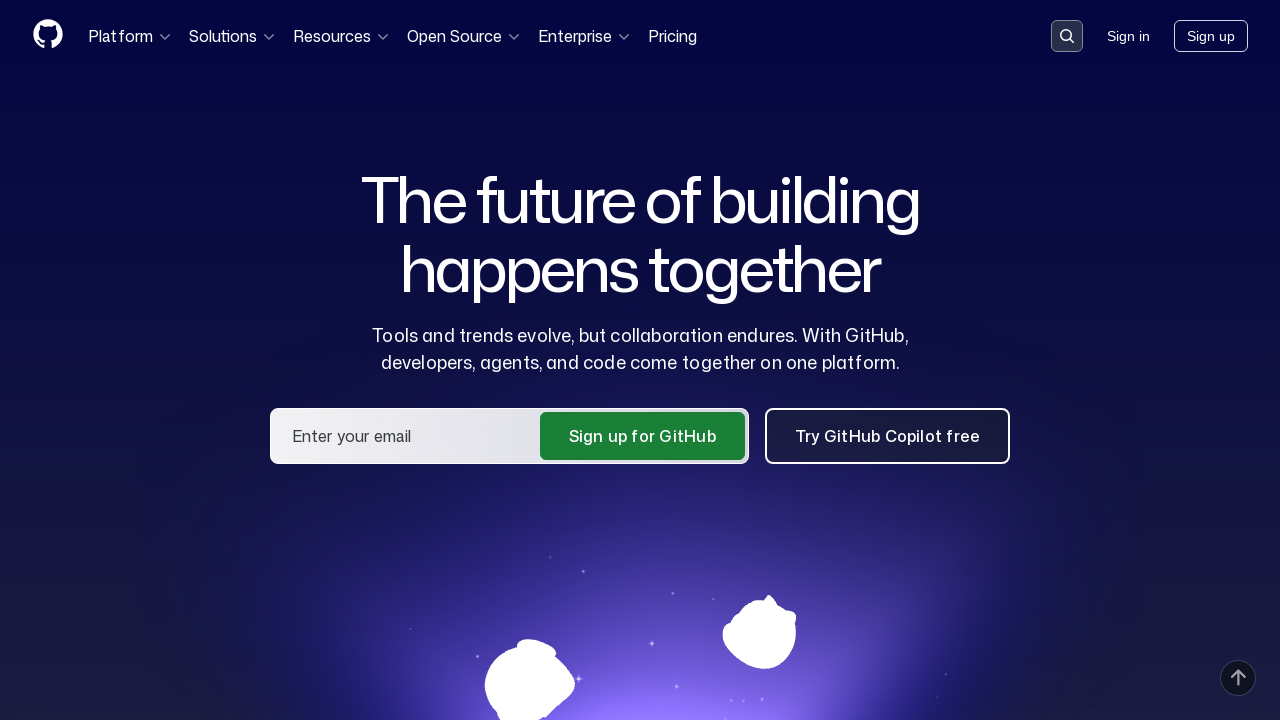